Tests that clicking the X icon on login error dismisses the error icons from the form fields

Starting URL: https://www.saucedemo.com/

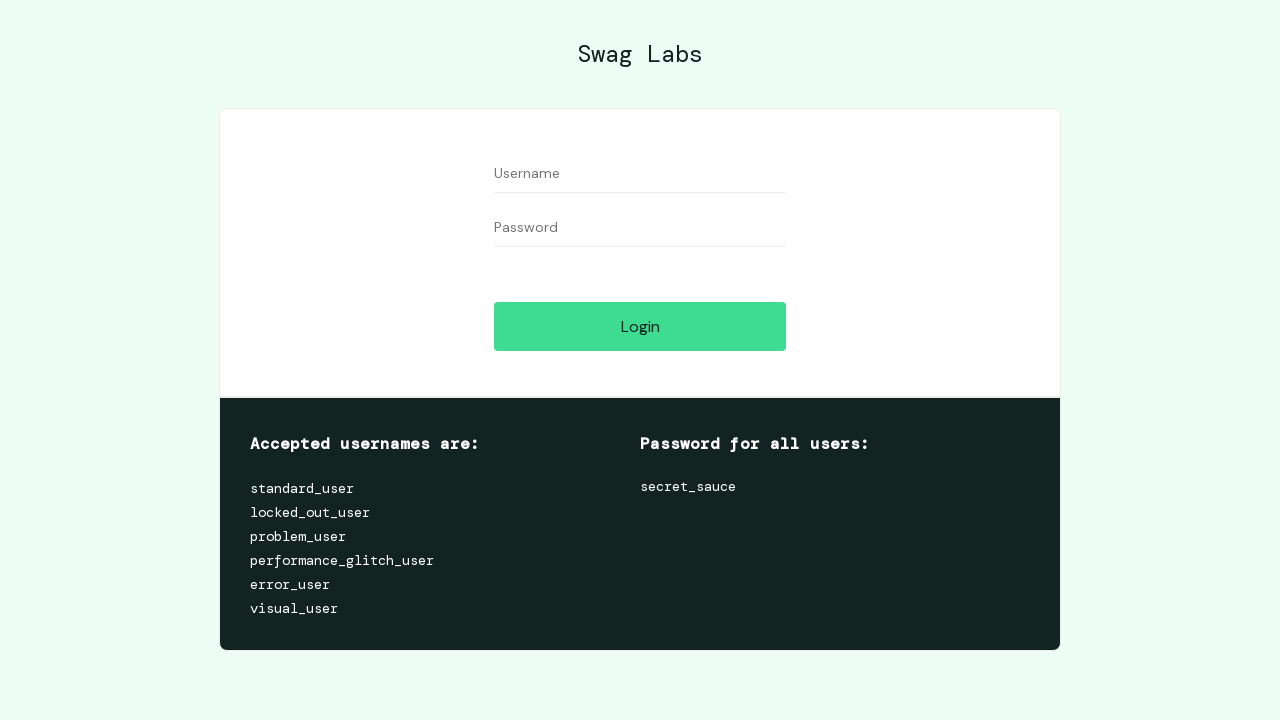

Clicked on username field at (640, 174) on #user-name
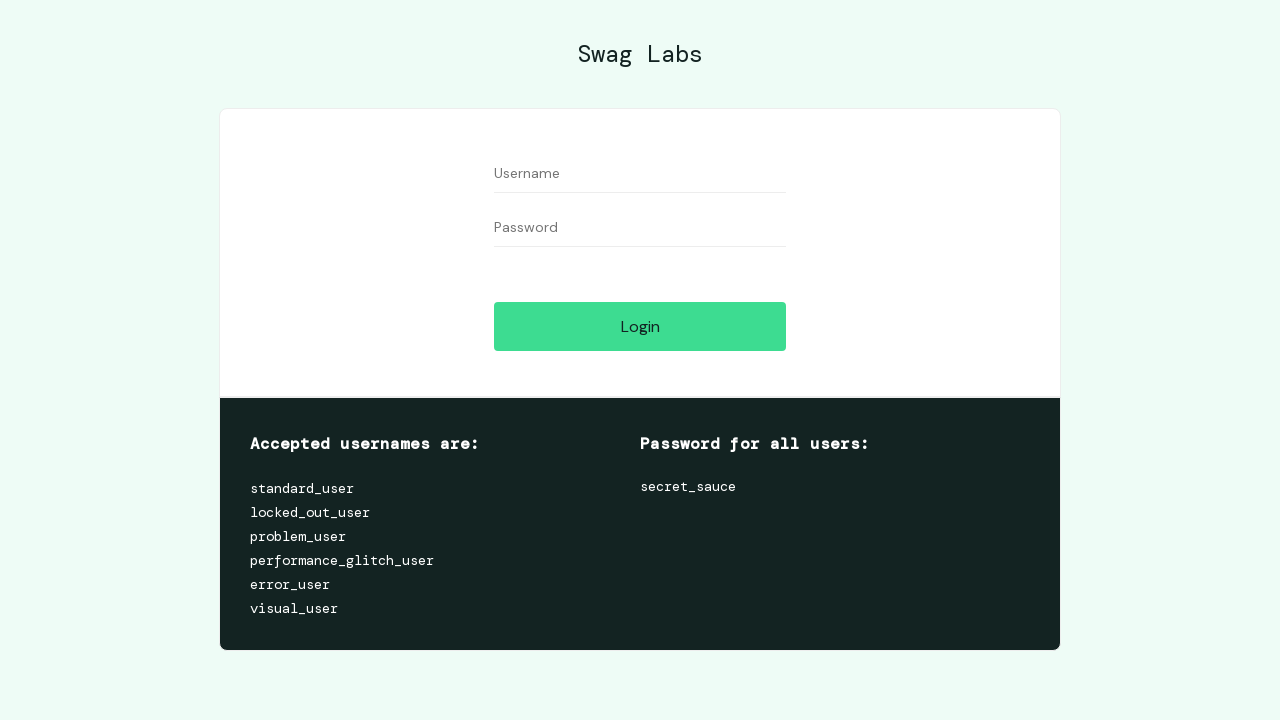

Clicked on password field at (640, 228) on #password
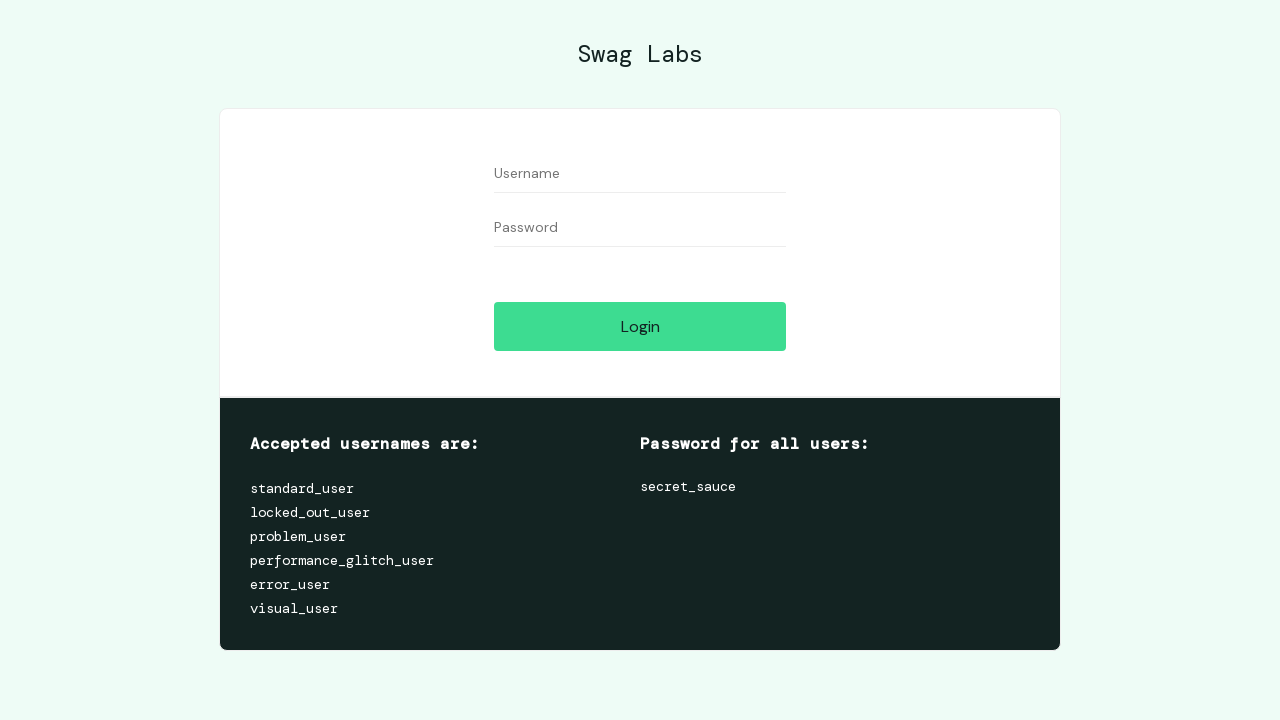

Clicked login button to trigger validation error at (640, 326) on #login-button
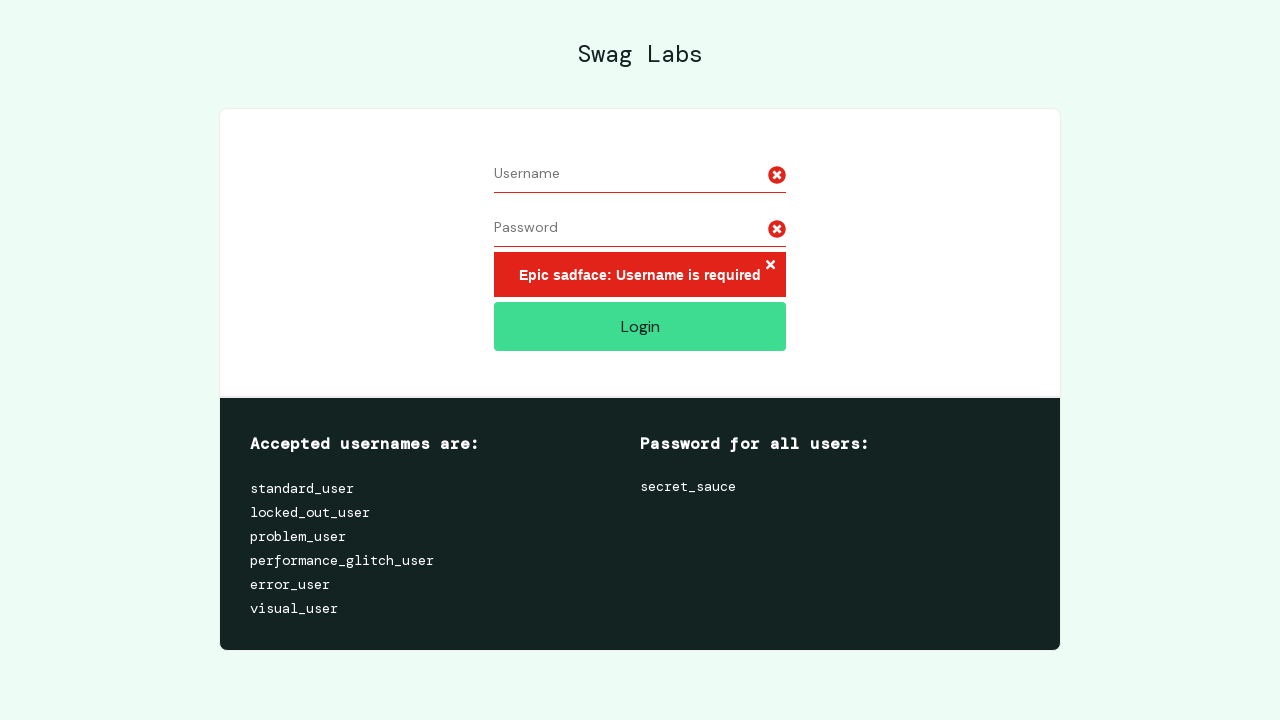

Verified error icon is present on username field
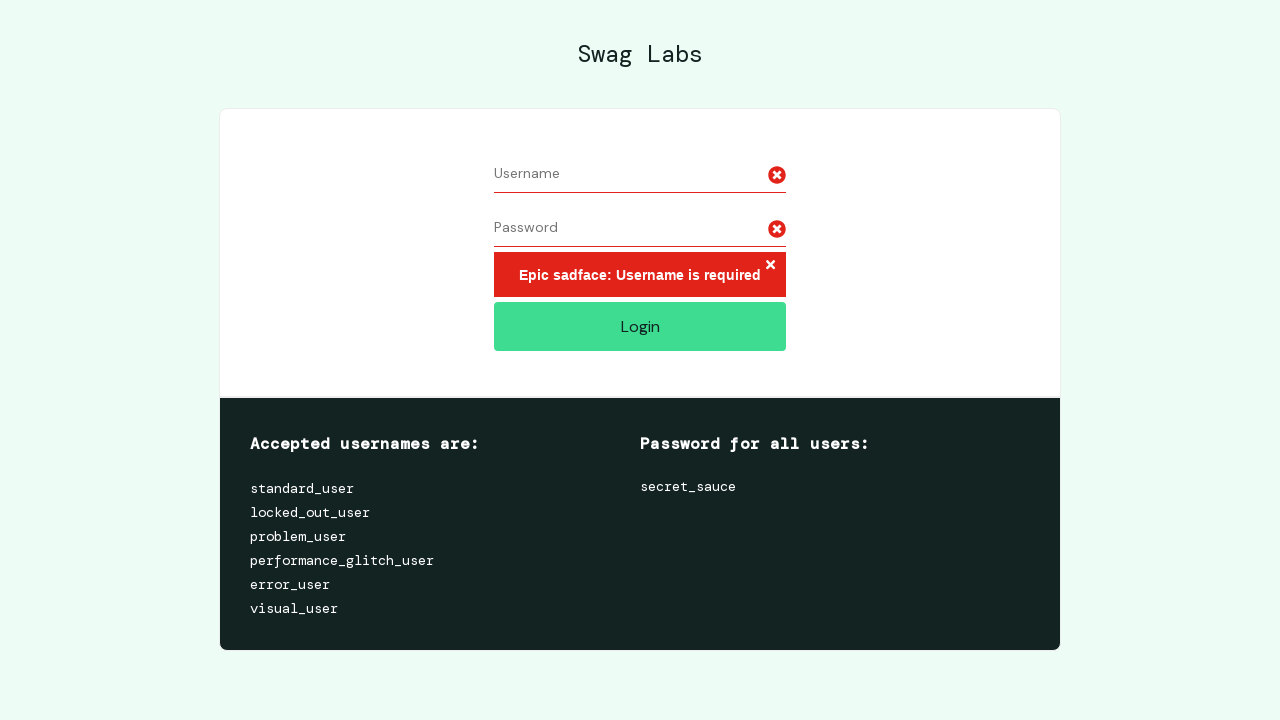

Verified error icon is present on password field
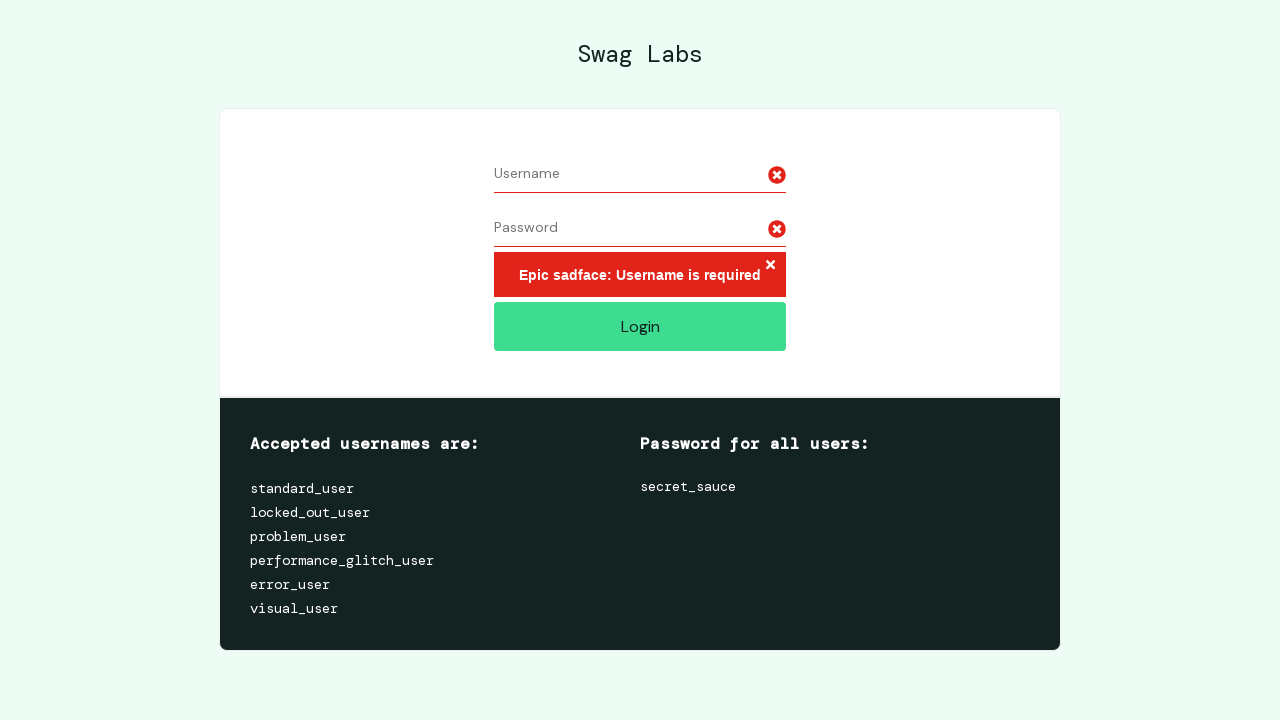

Clicked X icon to dismiss error icons at (770, 265) on .fa-times > path
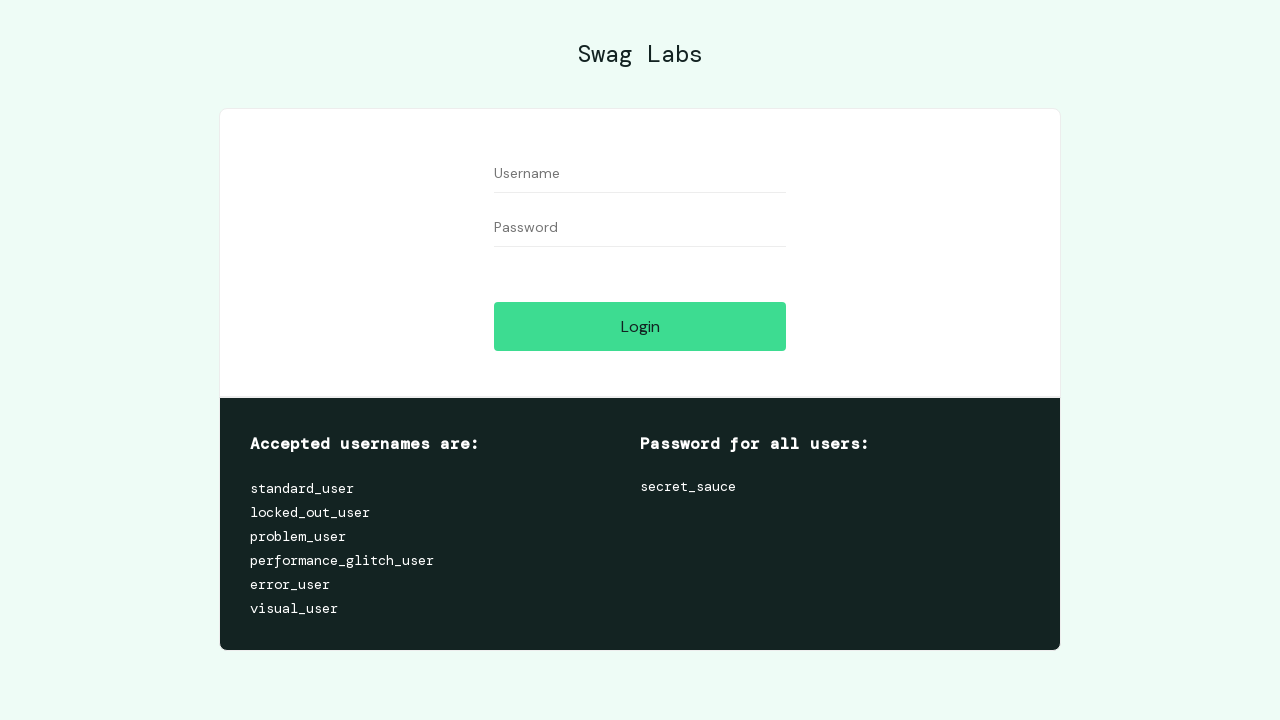

Verified error icon is removed from username field
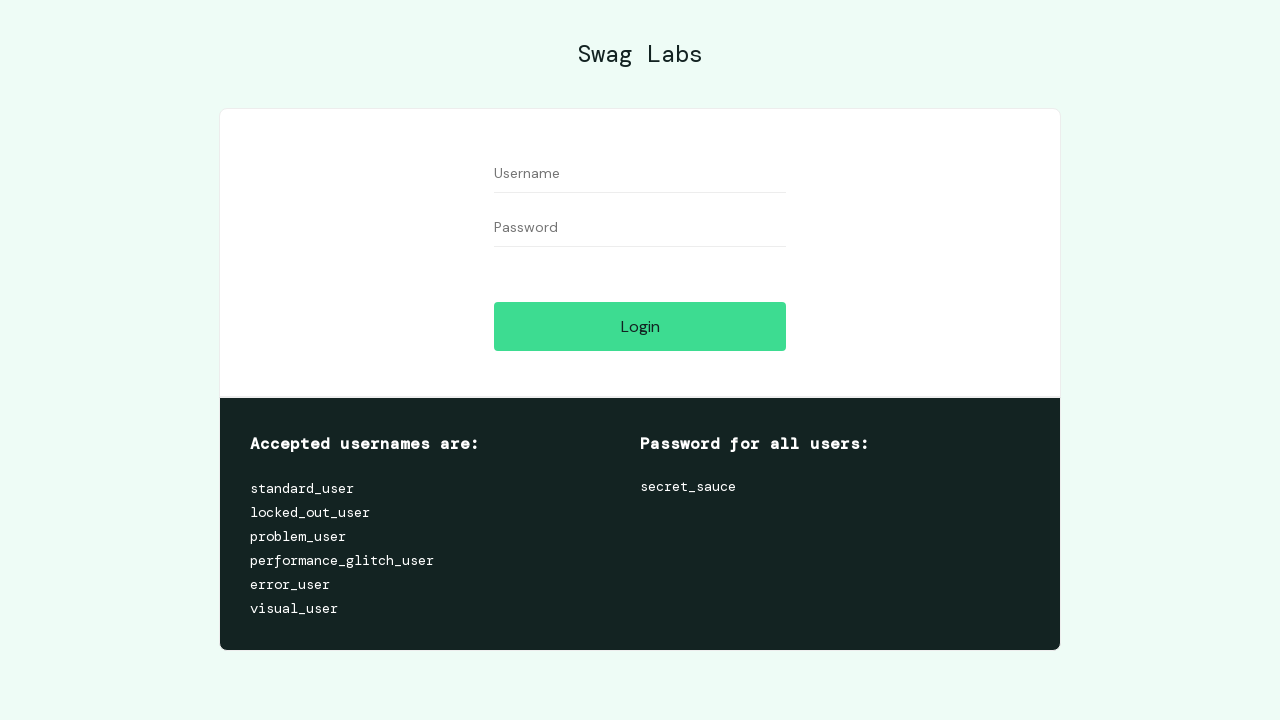

Verified error icon is removed from password field
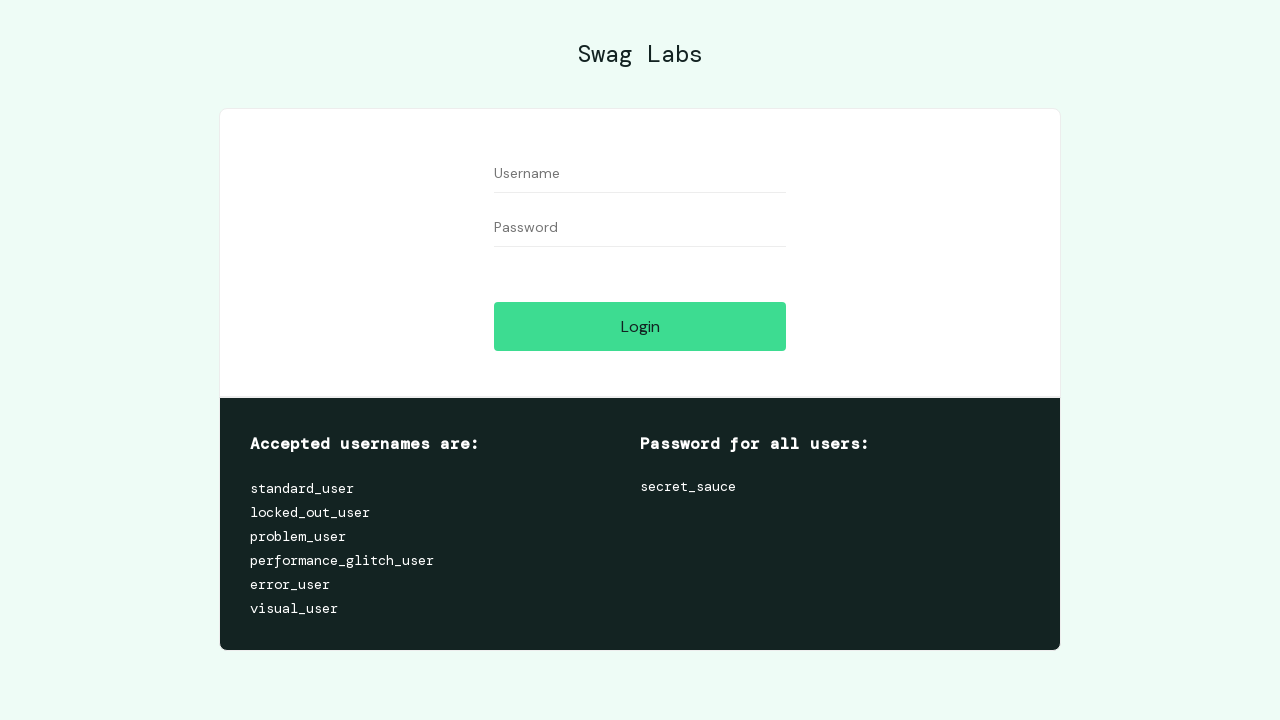

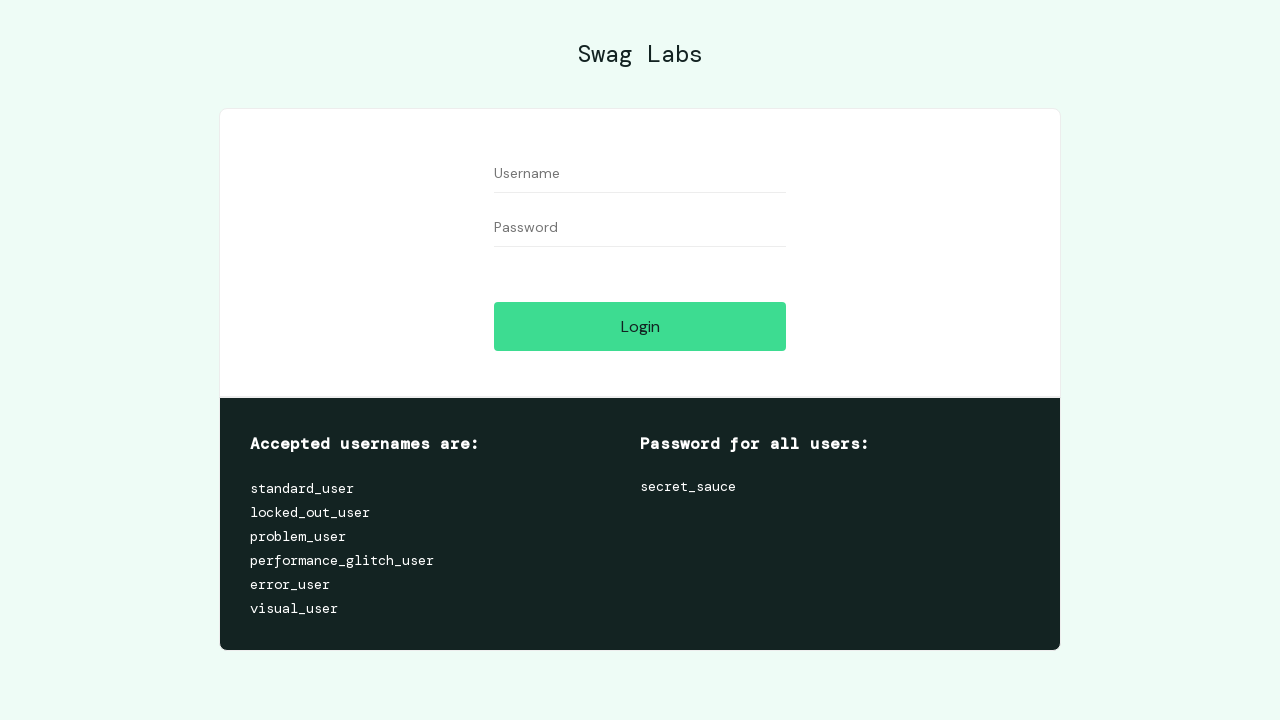